Tests clicking on list elements by index on a practice website, first clicking the 5th link, then iterating through links to find and click the "A/B Testing" link.

Starting URL: https://practice.cydeo.com/

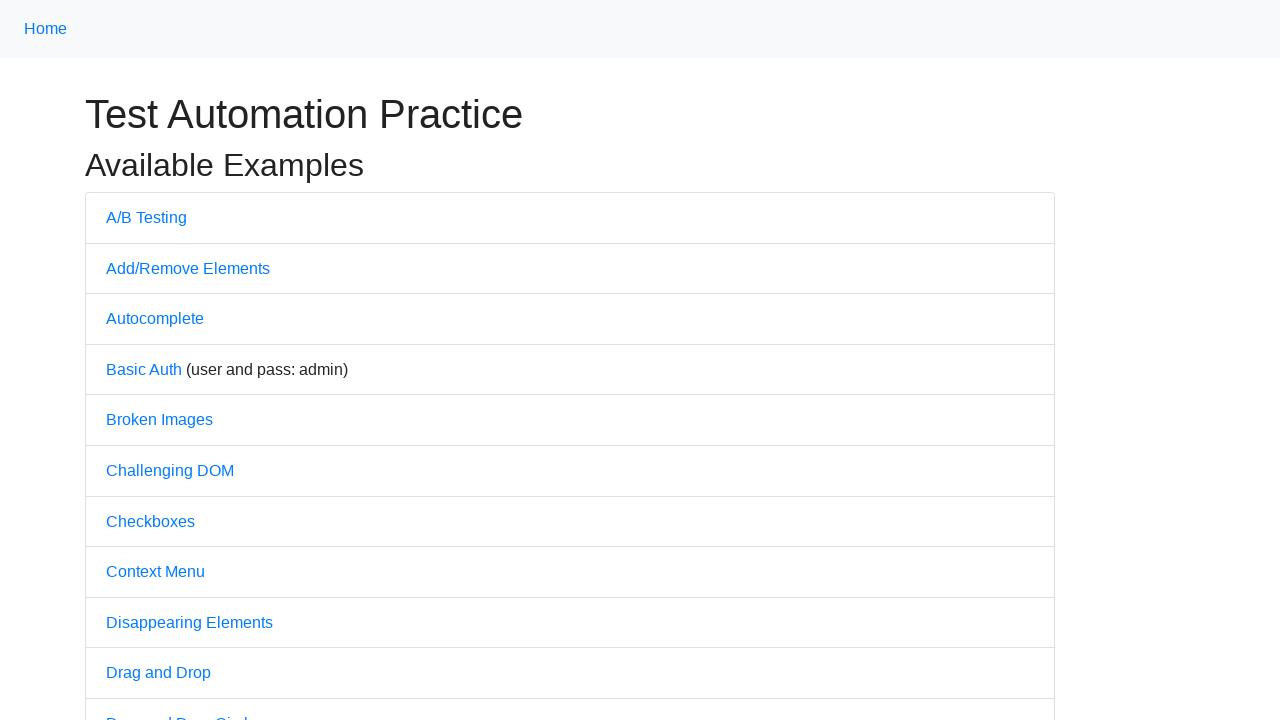

Waited for list links to load on practice website
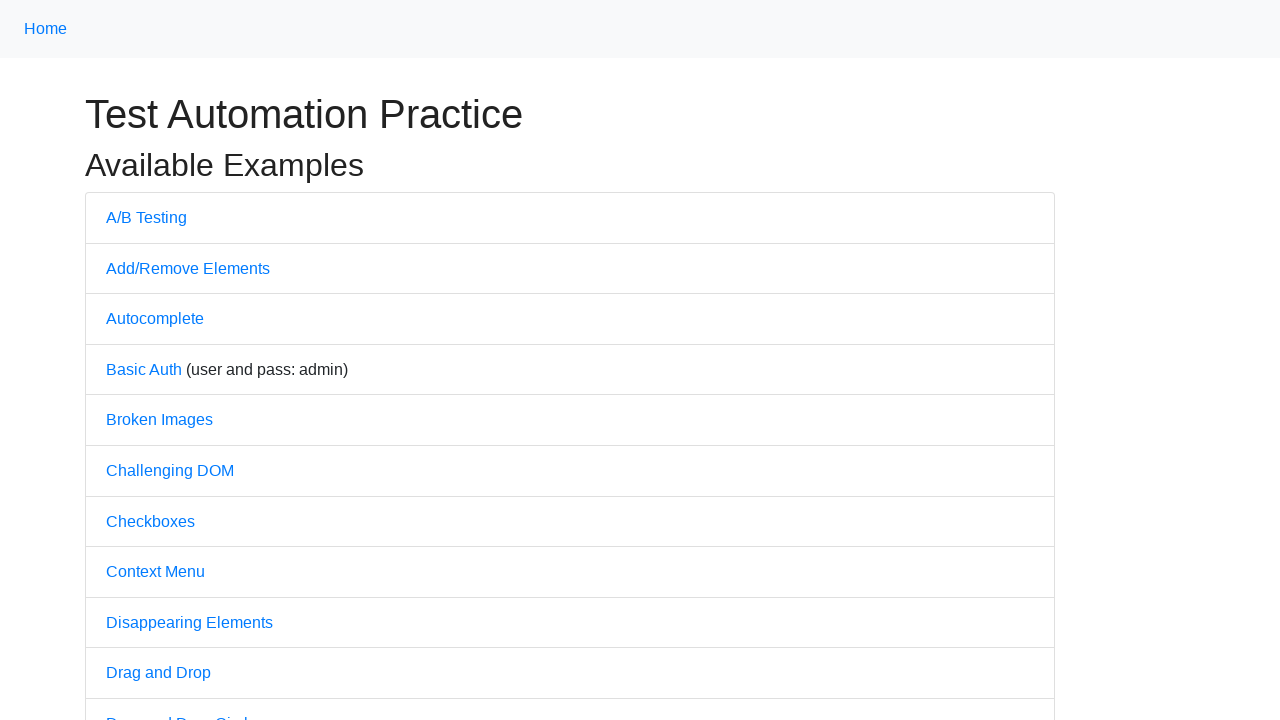

Clicked the 5th link in the list at (160, 420) on .container li a >> nth=4
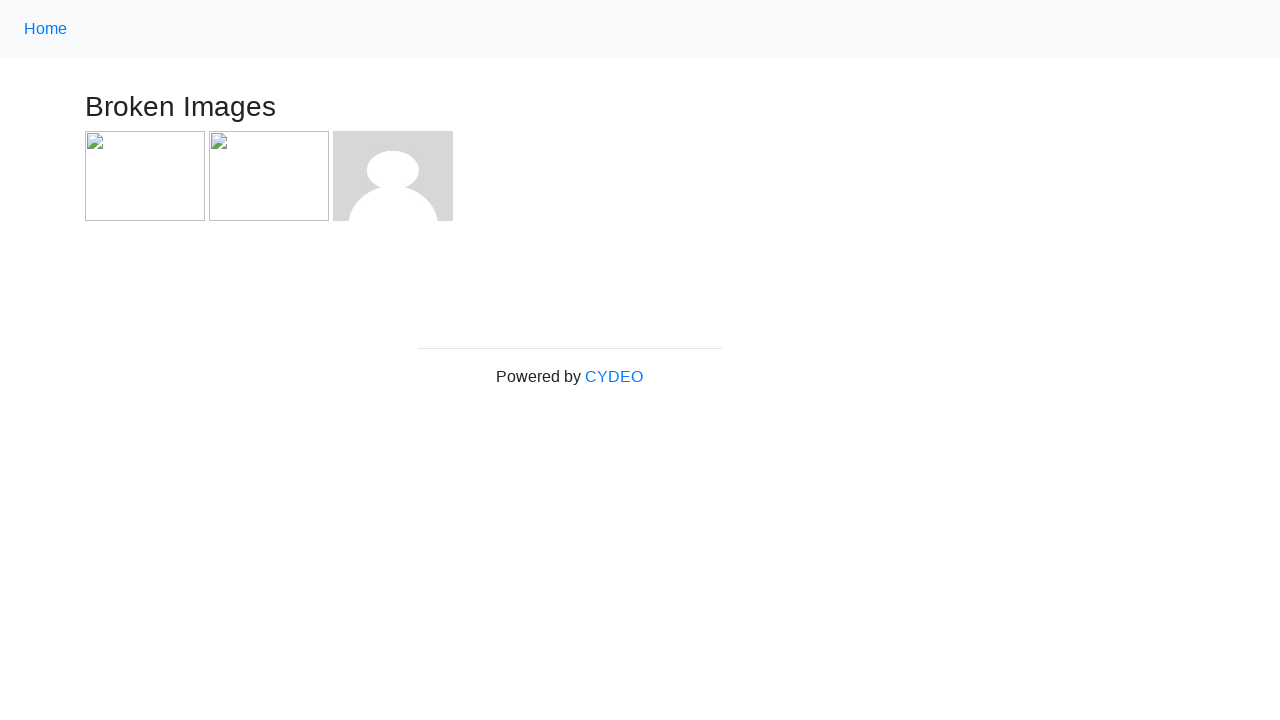

Navigated back to the practice website homepage
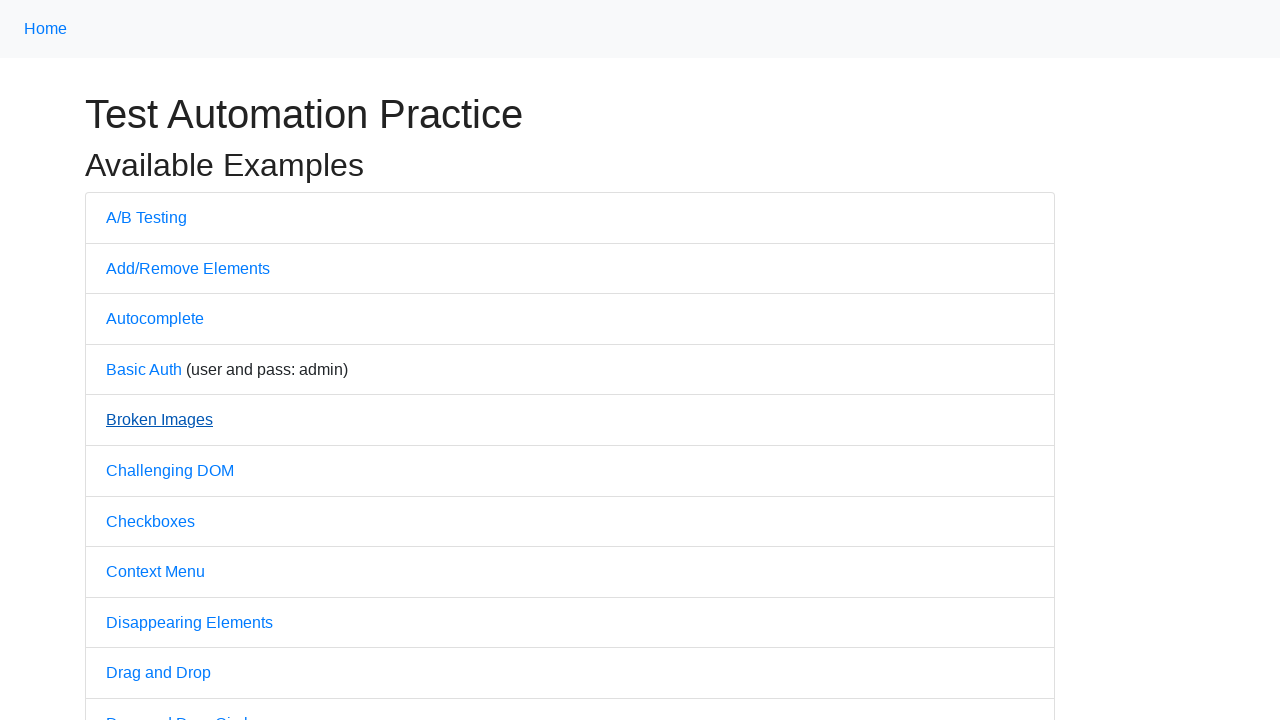

Waited for list links to load again on homepage
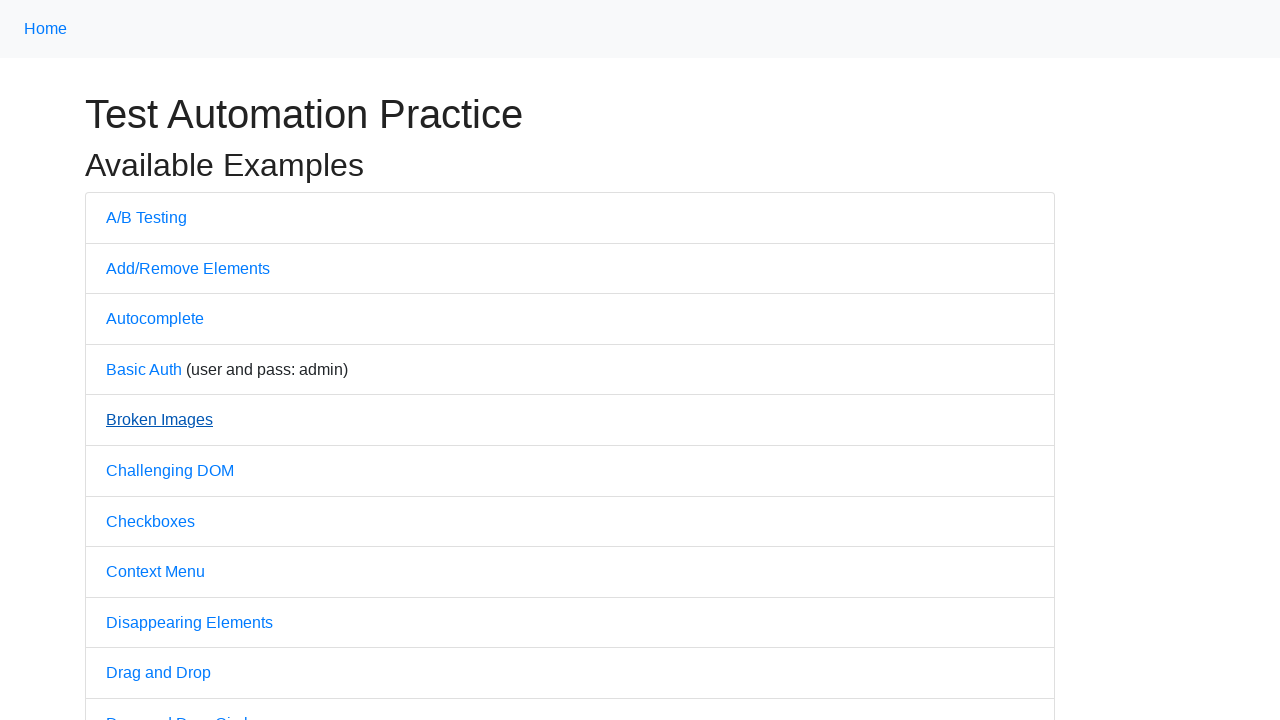

Found and clicked the 'A/B Testing' link at (146, 217) on .container li a >> nth=0
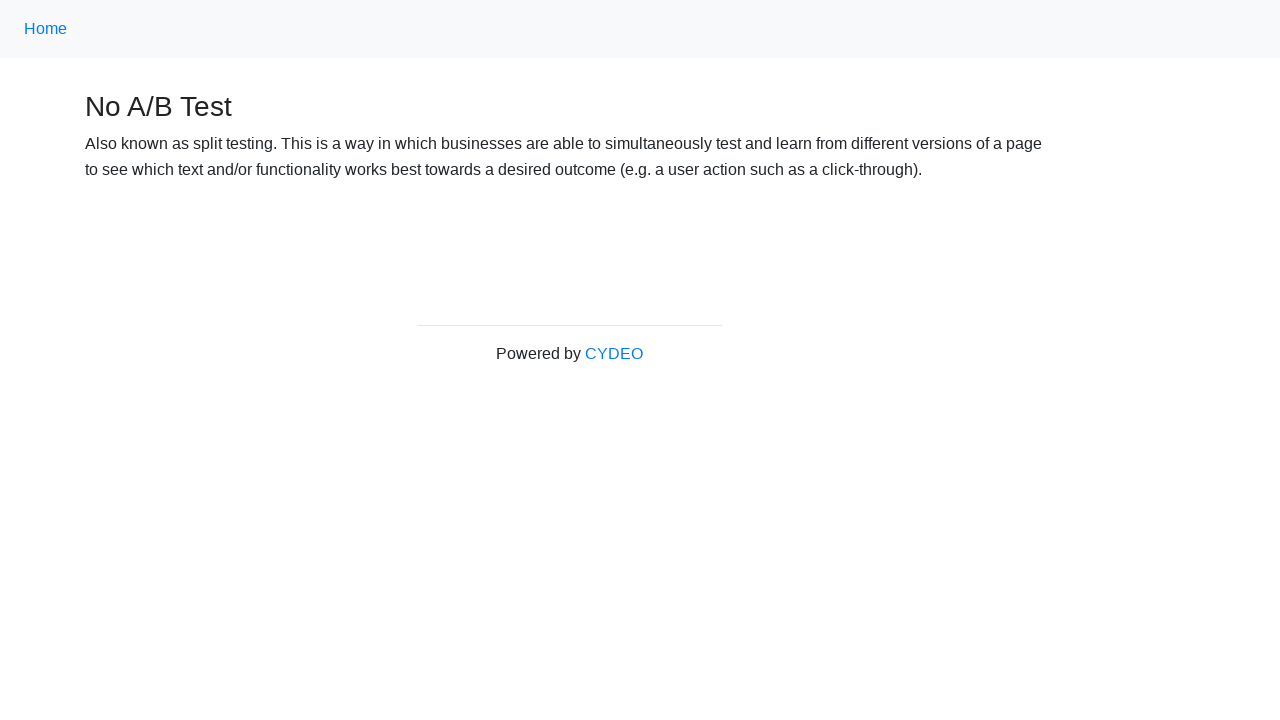

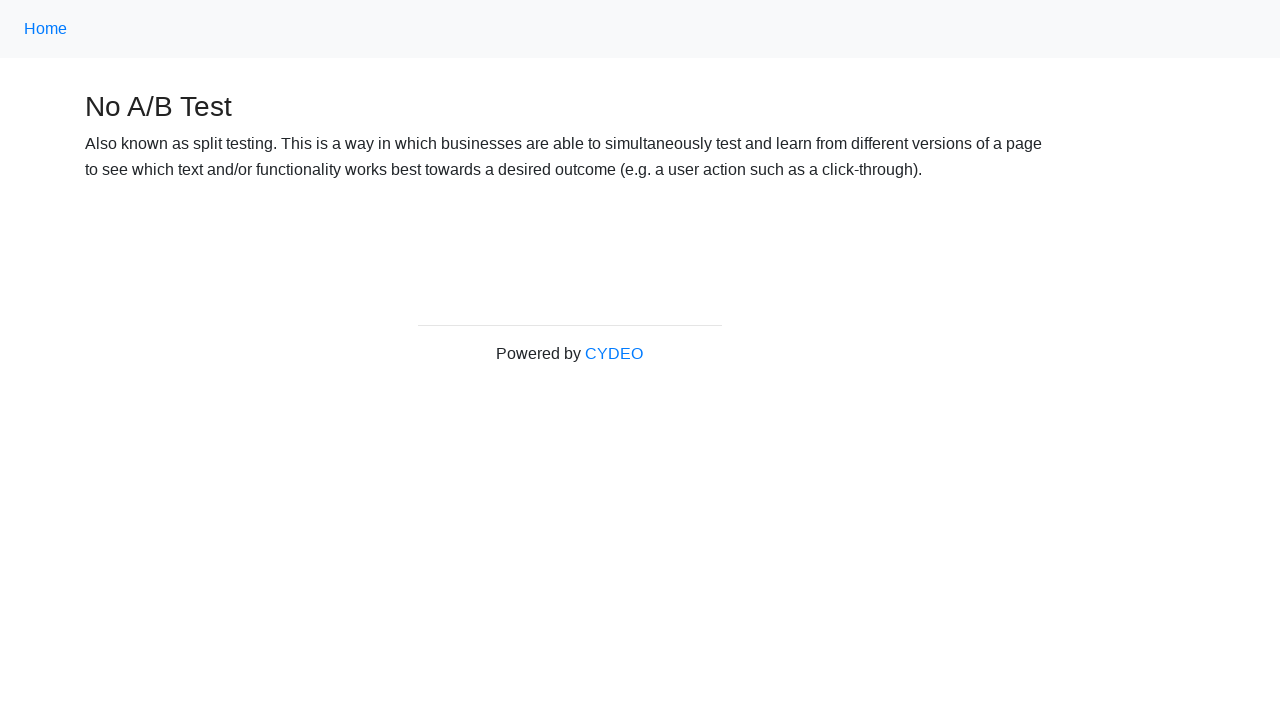